Navigates to wisequarter.com and verifies that the URL contains "wise"

Starting URL: https://www.wisequarter.com

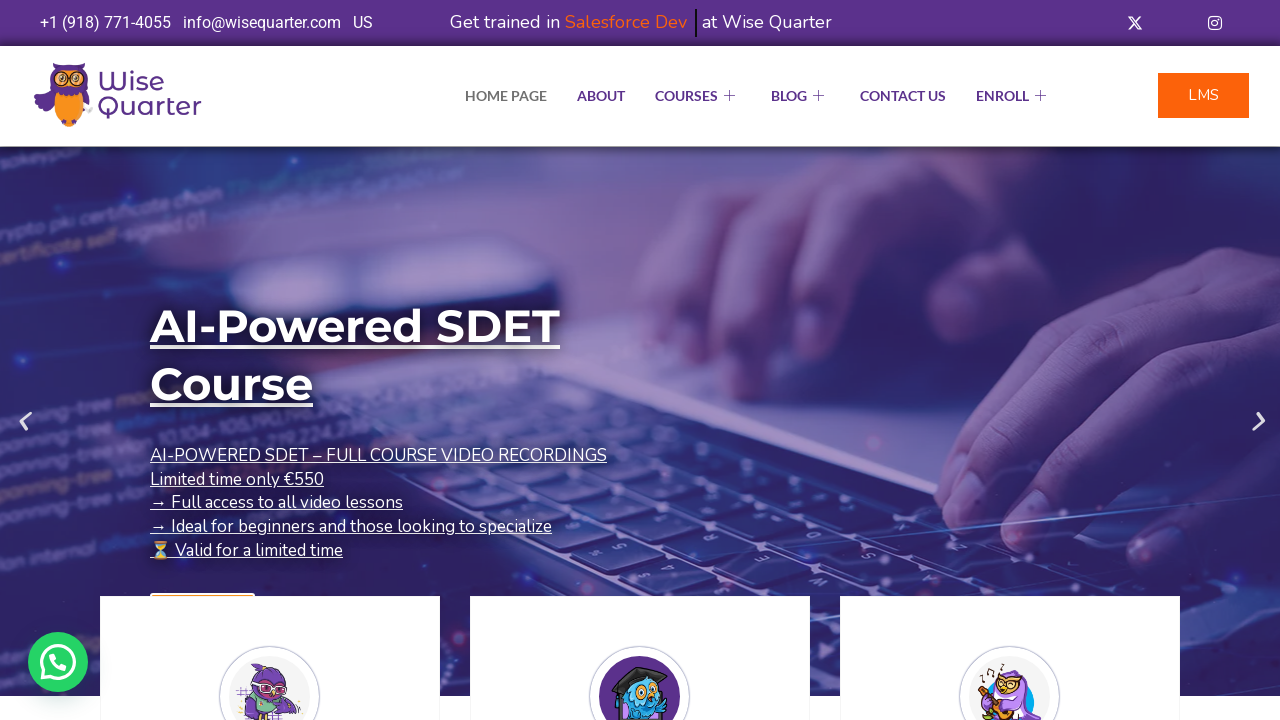

Navigated to https://www.wisequarter.com
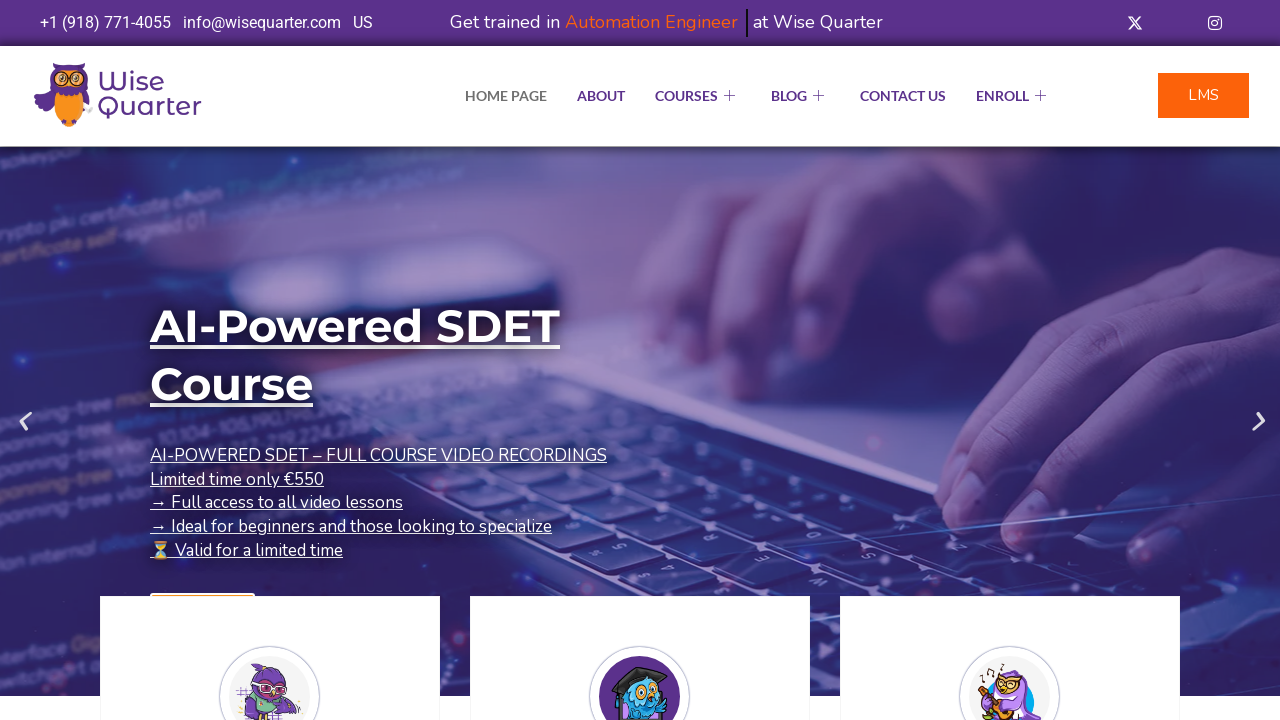

Retrieved current URL
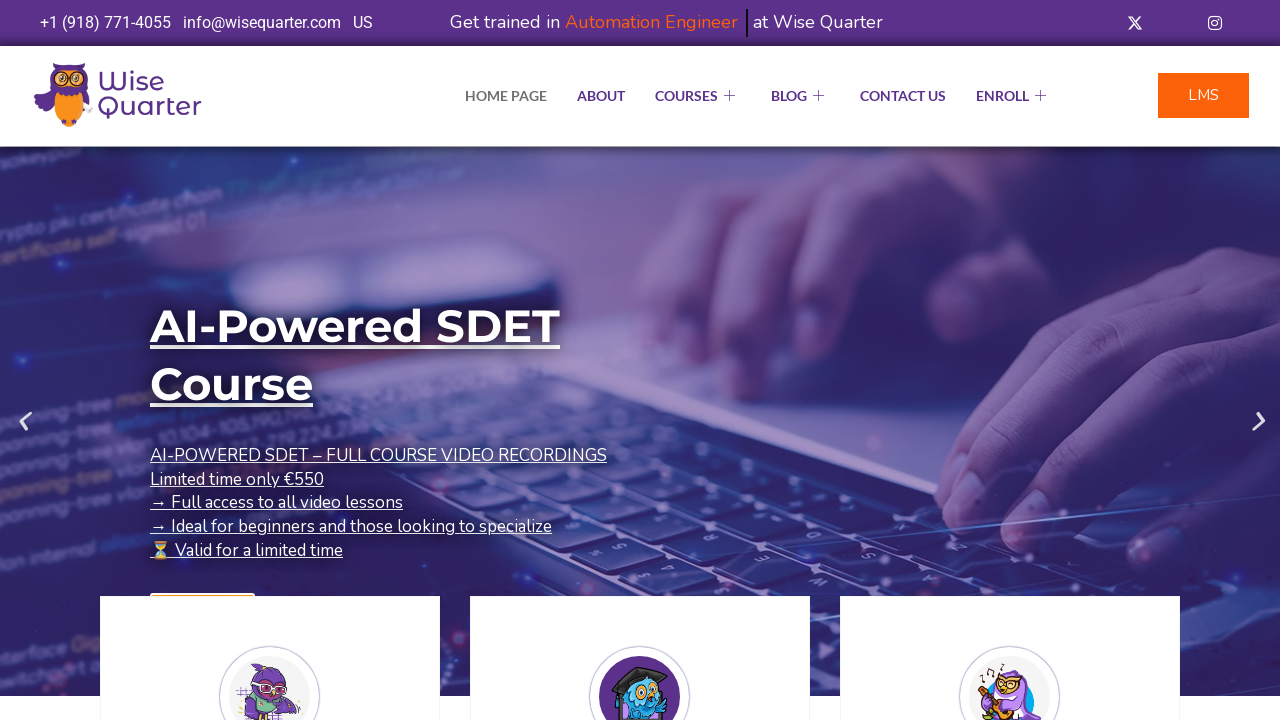

Verified that URL contains 'wise'
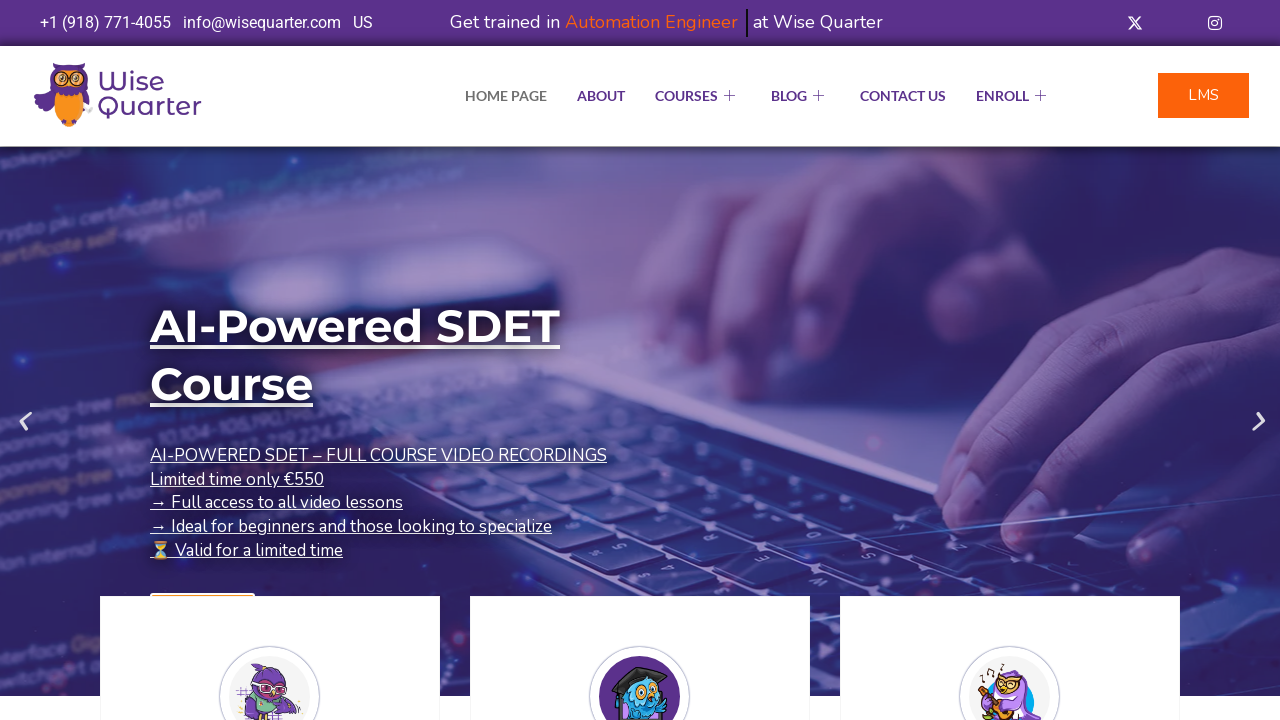

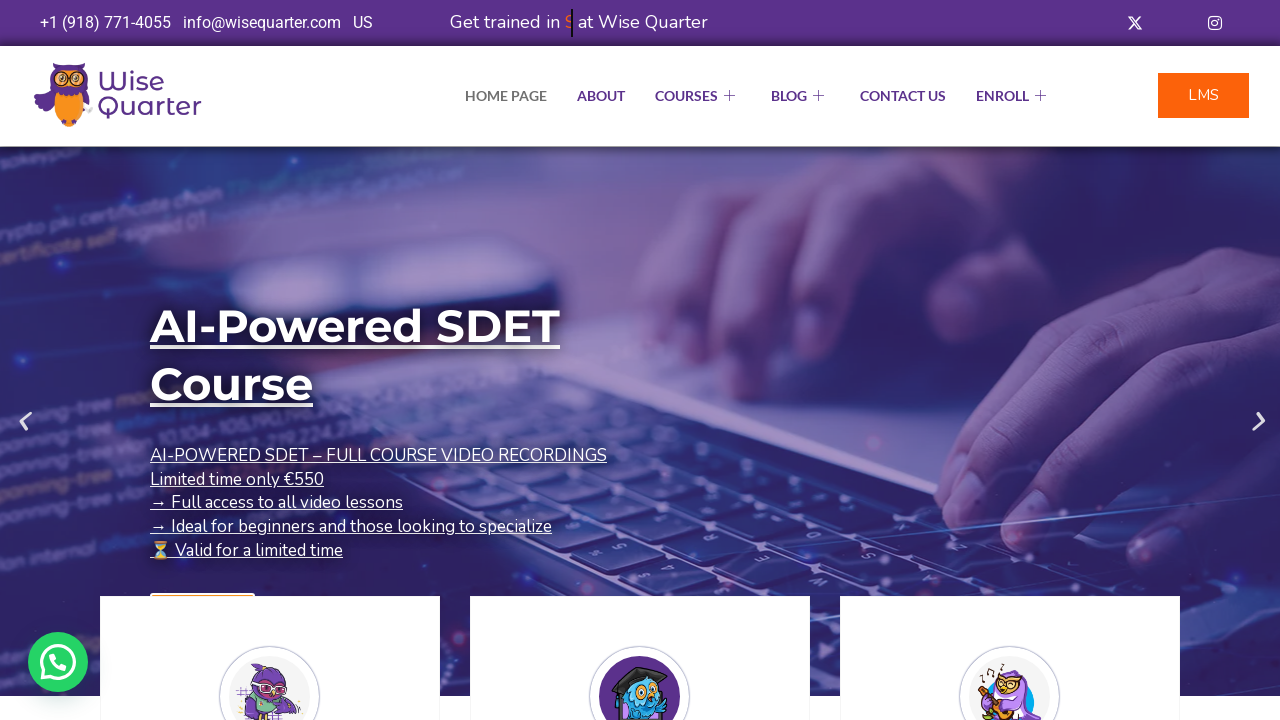